Tests finding a customer by name and deleting them from the banking application.

Starting URL: https://www.globalsqa.com/angularJs-protractor/BankingProject/#/login

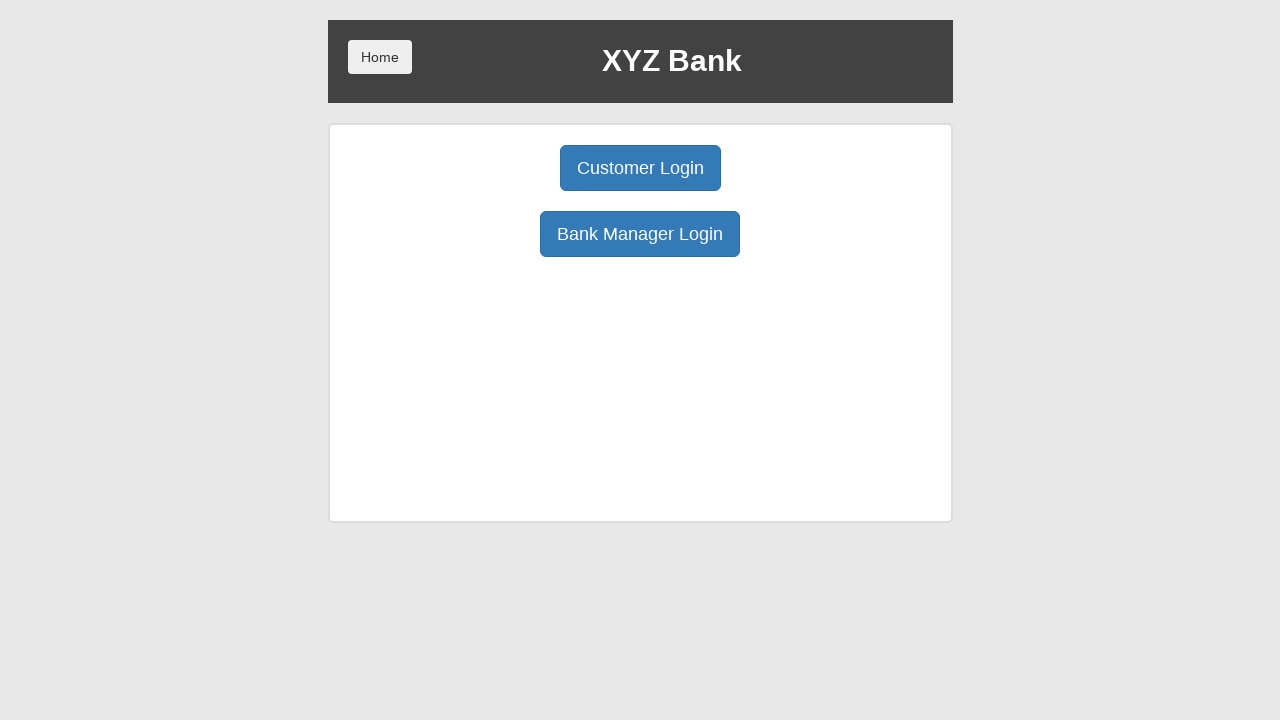

Clicked Bank Manager Login button at (640, 234) on :nth-child(3) > .btn
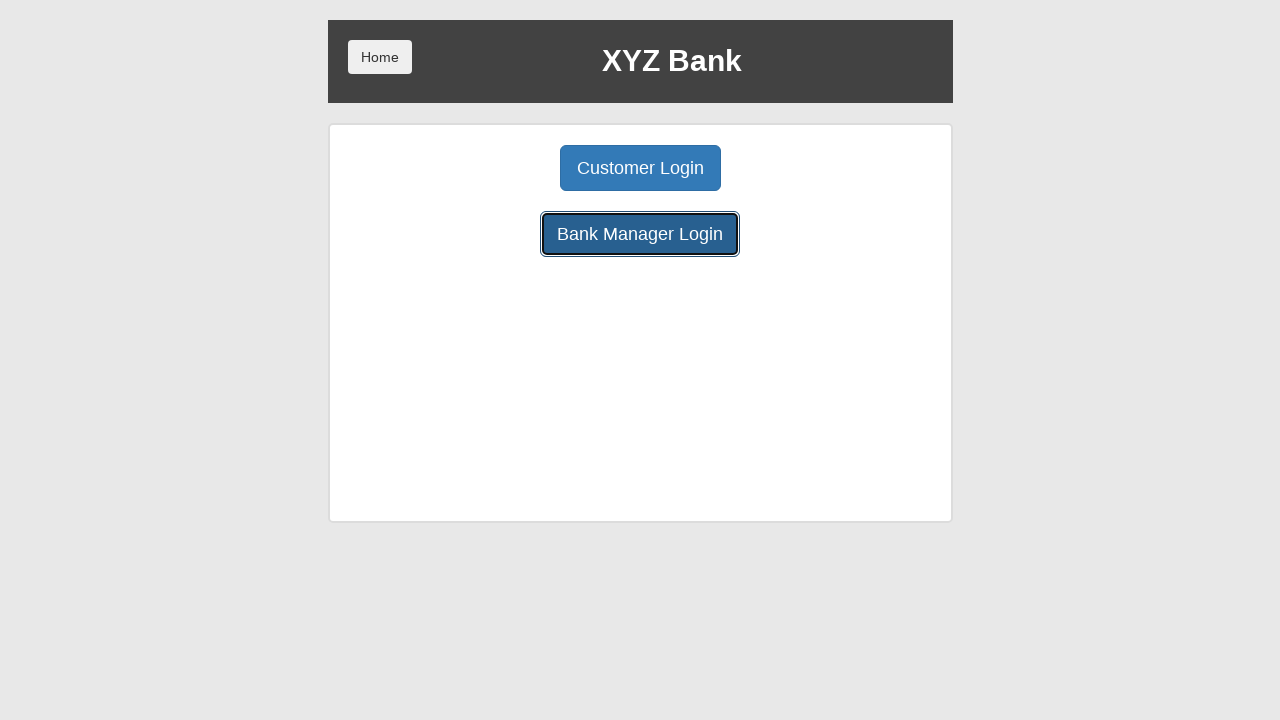

Clicked Customers tab at (792, 168) on [ng-class="btnClass3"]
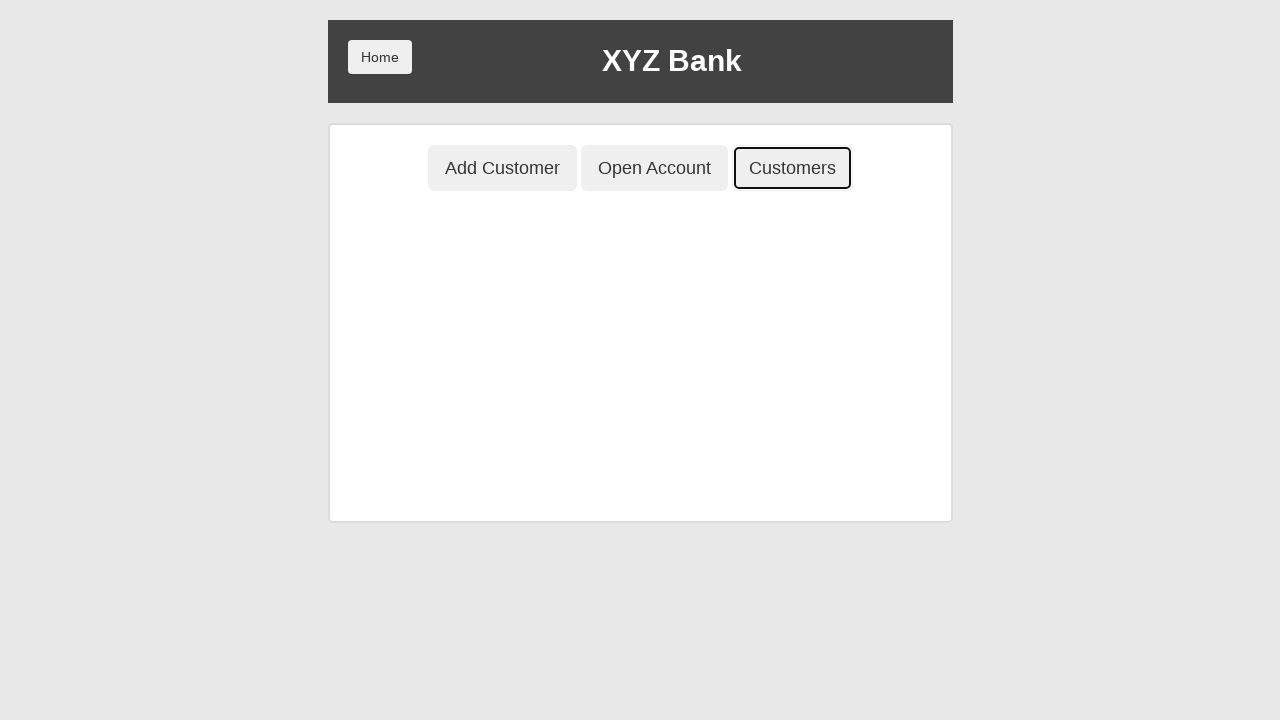

Filled search field with 'Ron' to find customer on .form-control
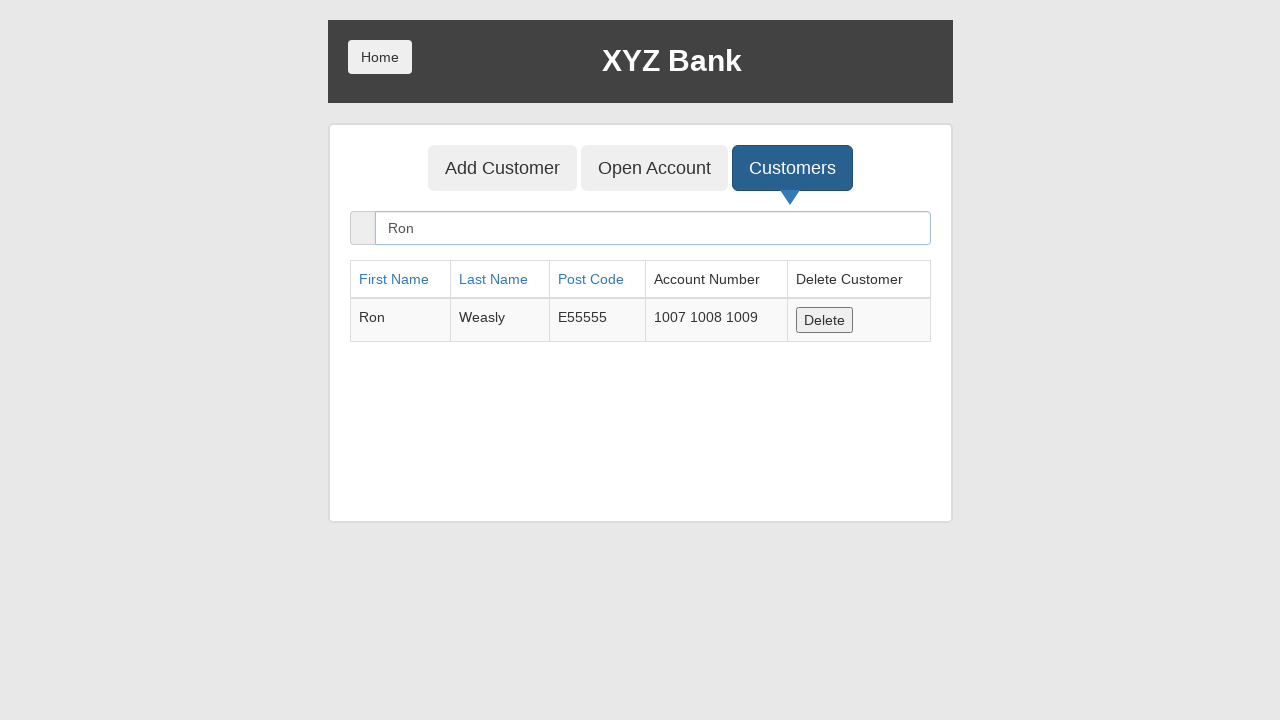

Clicked delete button to remove customer Ron at (824, 320) on :nth-child(5) > button
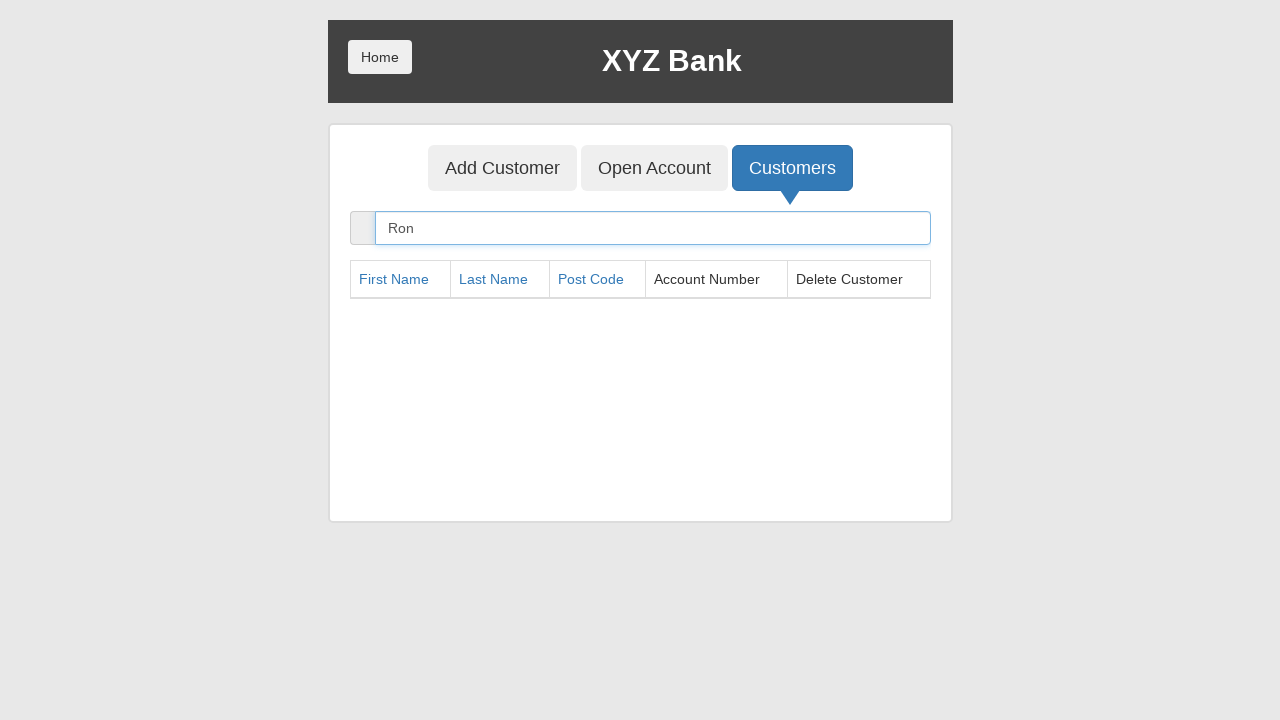

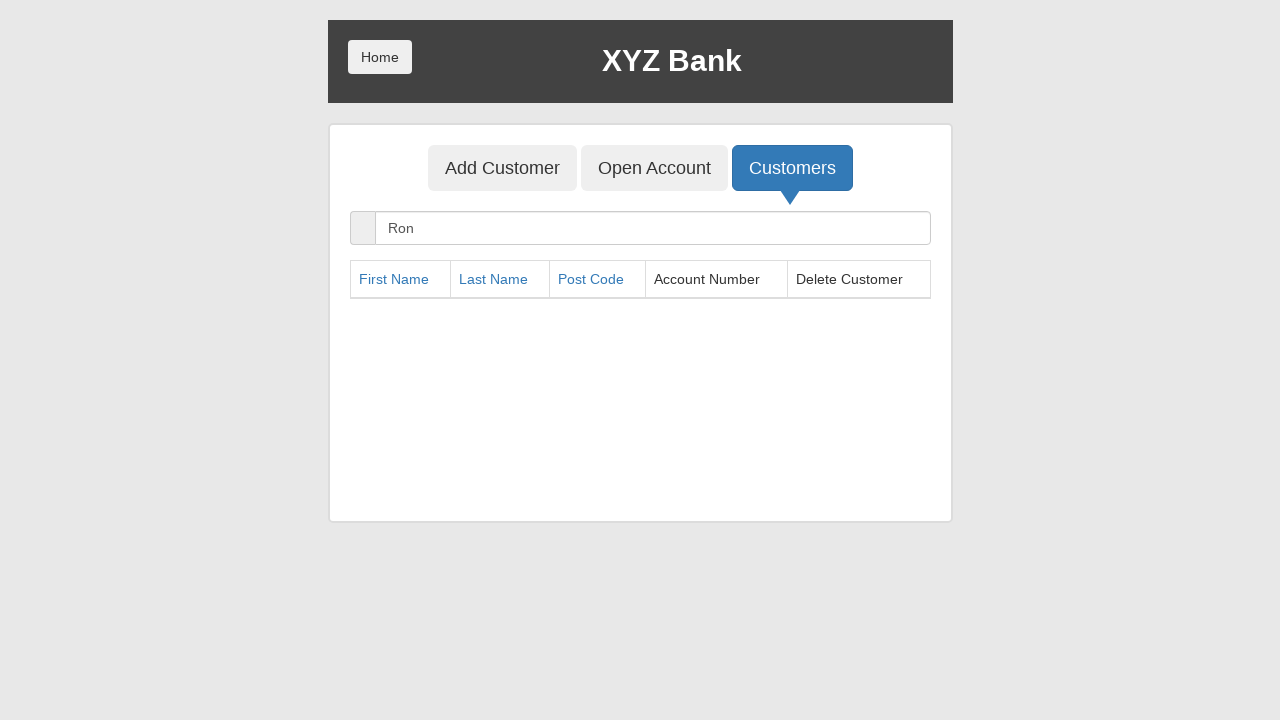